Tests JavaScript alert handling by clicking a button that triggers an alert and accepting it

Starting URL: https://the-internet.herokuapp.com/javascript_alerts

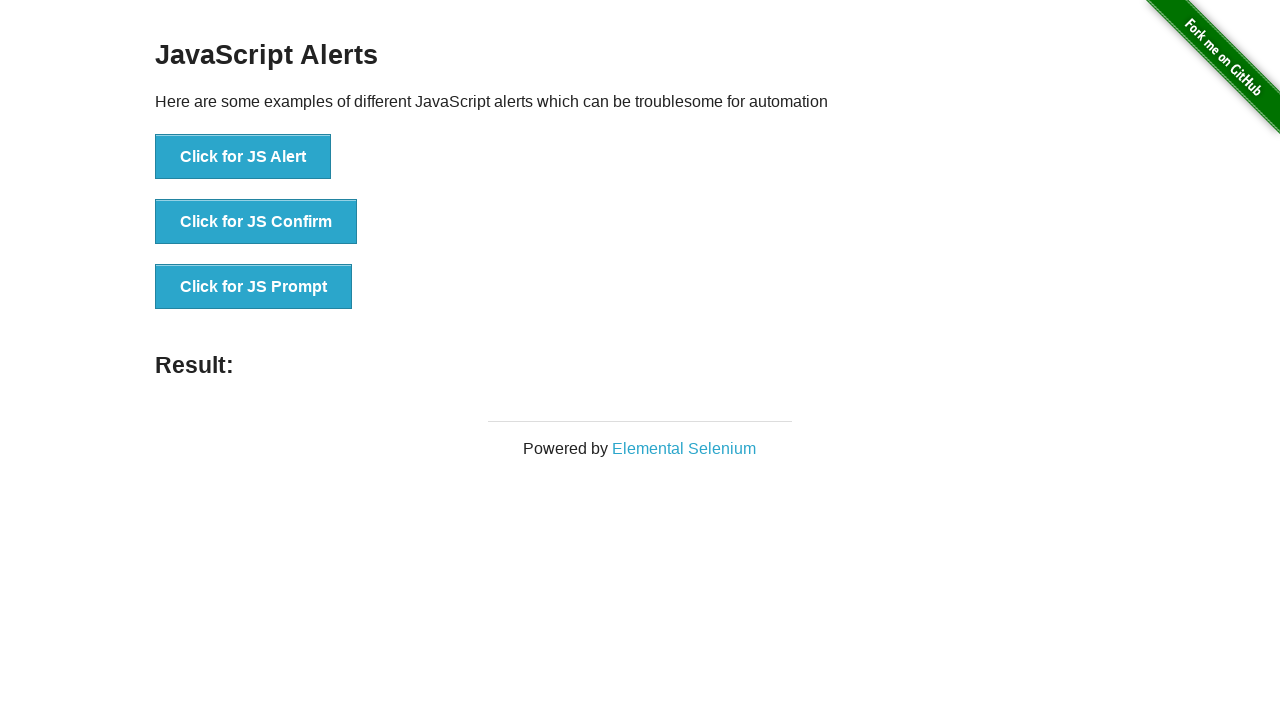

Set up dialog handler to accept JavaScript alert
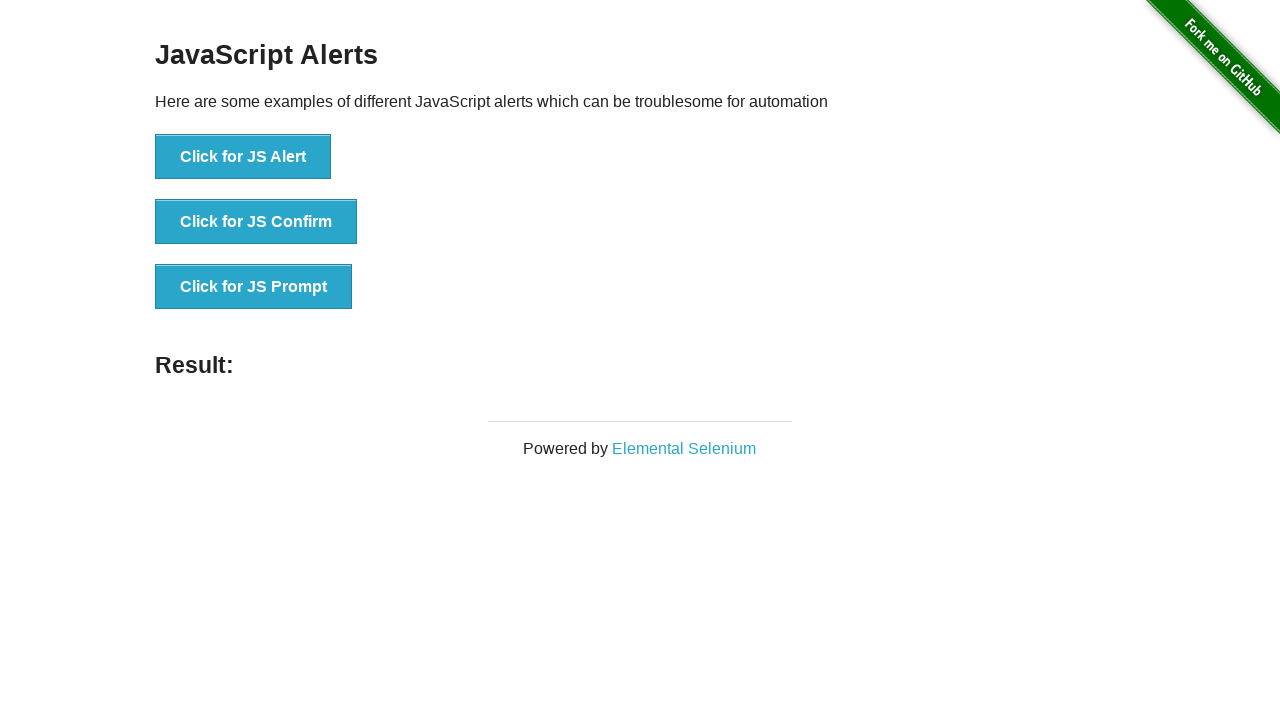

Clicked button to trigger JavaScript alert at (243, 157) on xpath=//button[text()='Click for JS Alert']
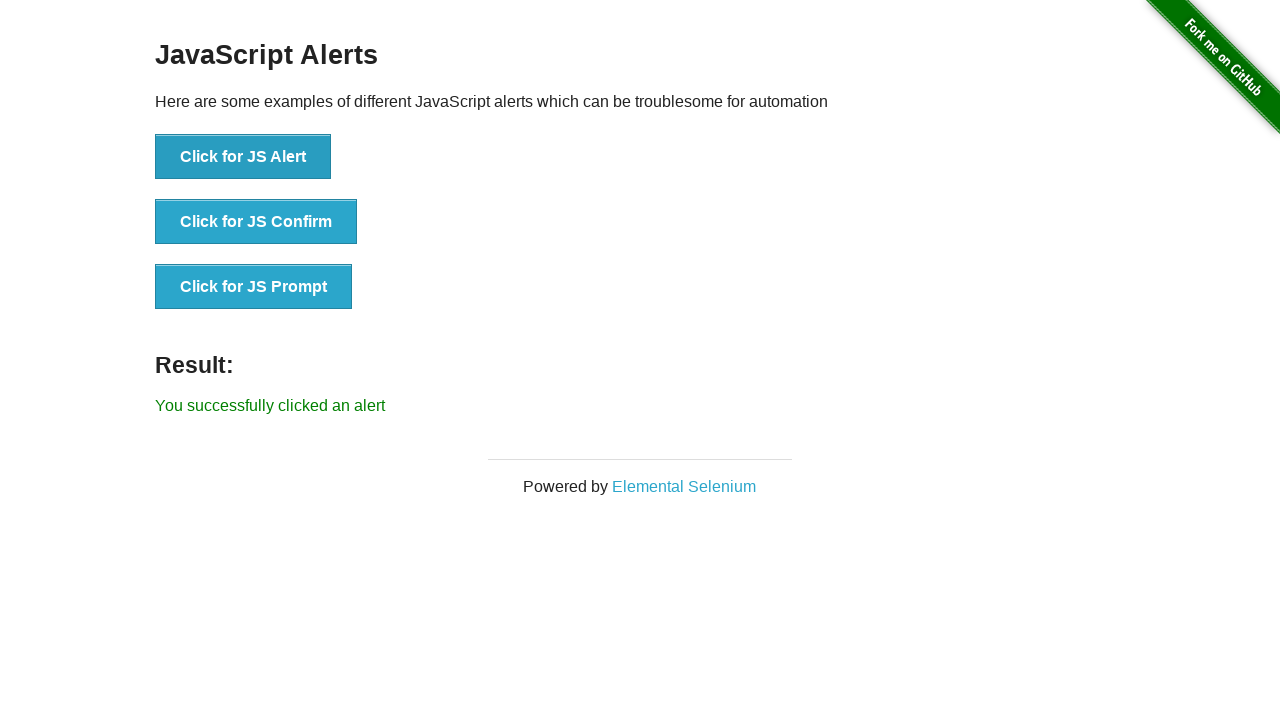

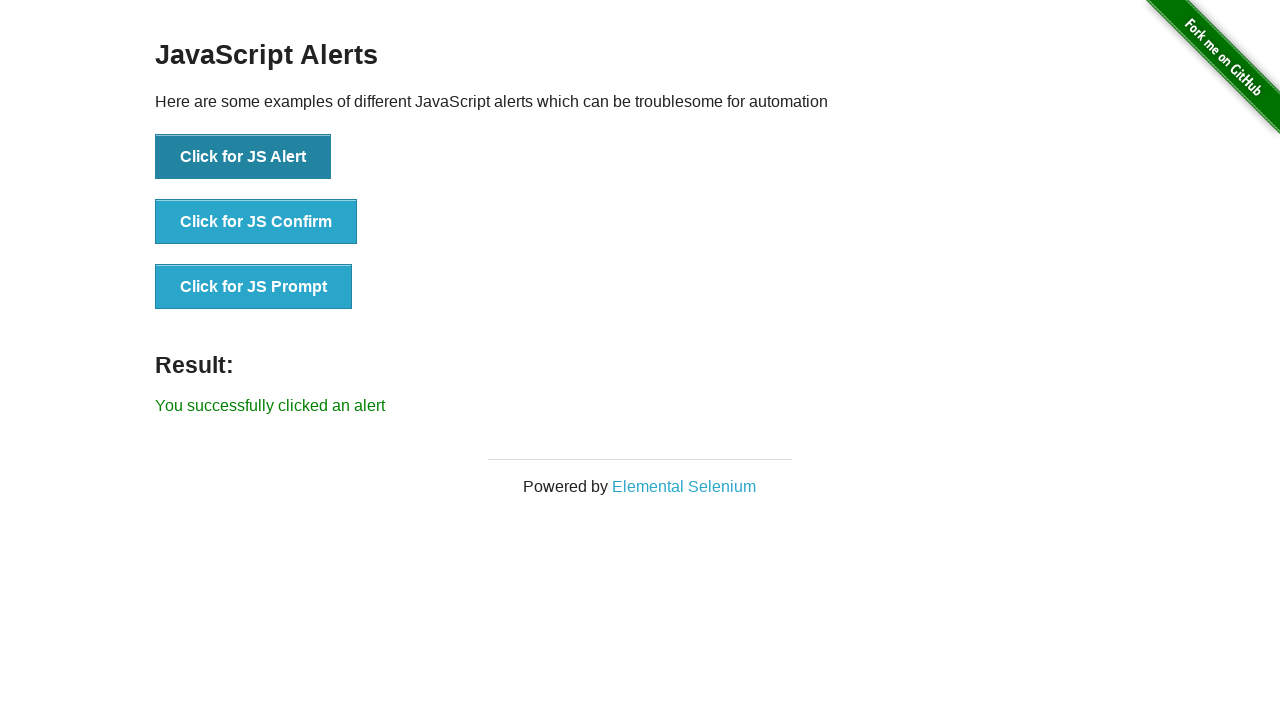